Tests JavaScript alert popup handling by clicking a button to trigger an alert, accepting it, and verifying the result message is displayed on the page.

Starting URL: https://the-internet.herokuapp.com/javascript_alerts

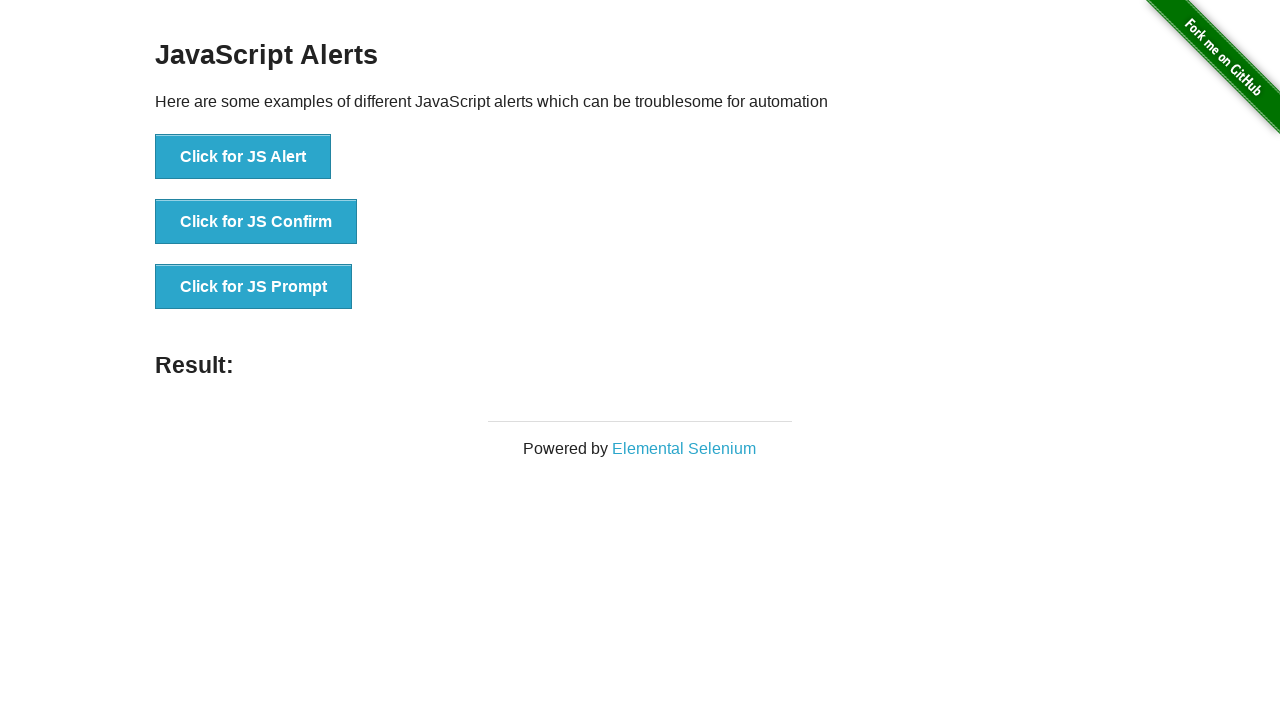

Clicked 'Click for JS Alert' button to trigger JavaScript alert at (243, 157) on xpath=//button[text()='Click for JS Alert']
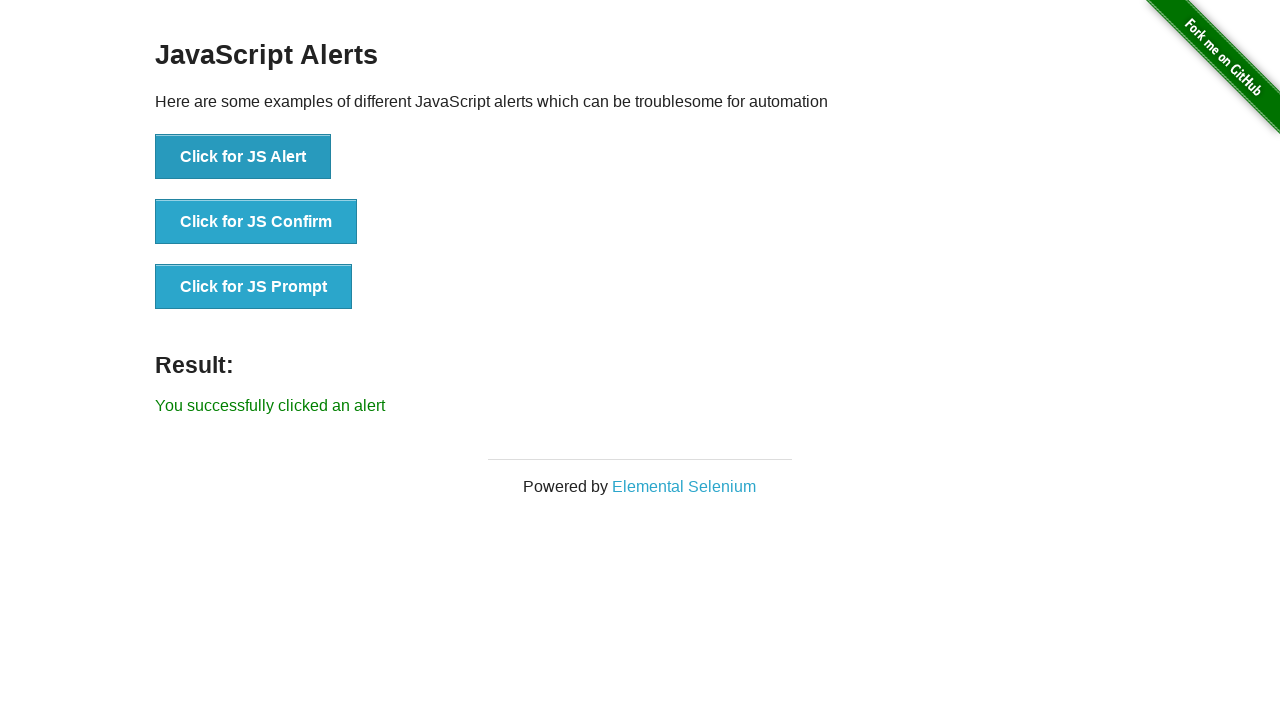

Set up dialog handler to automatically accept alerts
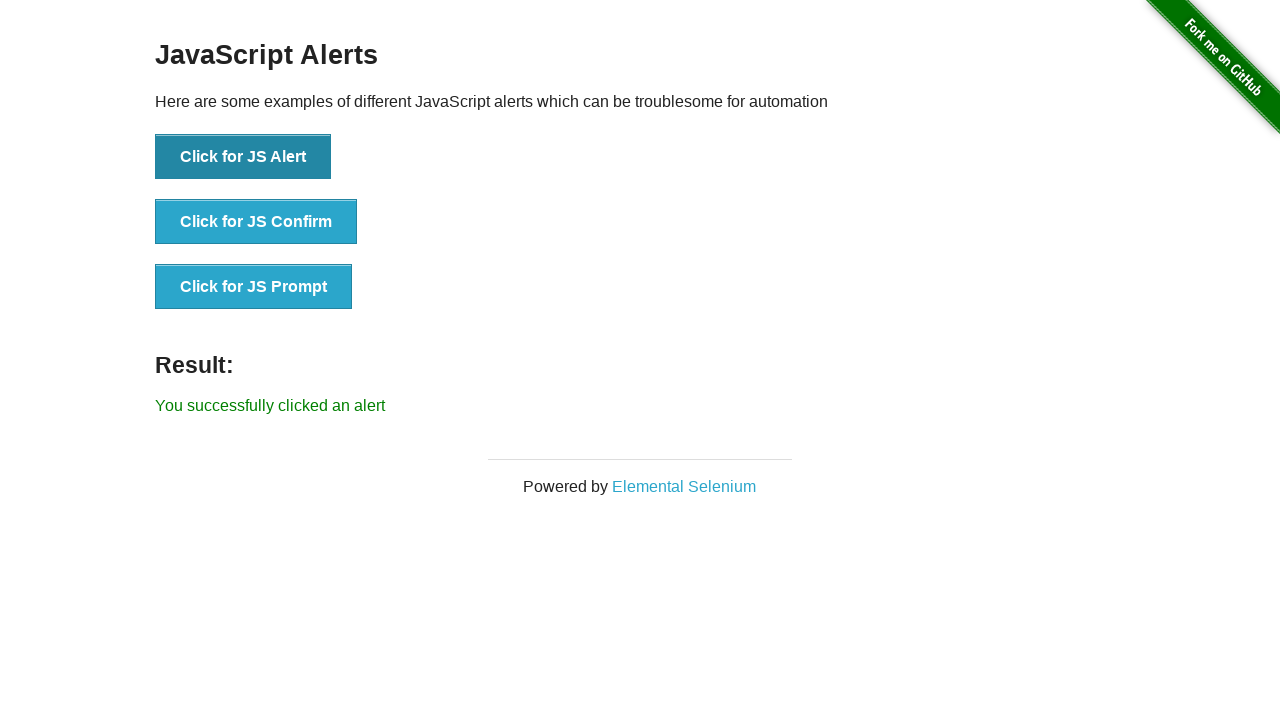

Clicked 'Click for JS Alert' button again to trigger alert with handler active at (243, 157) on xpath=//button[text()='Click for JS Alert']
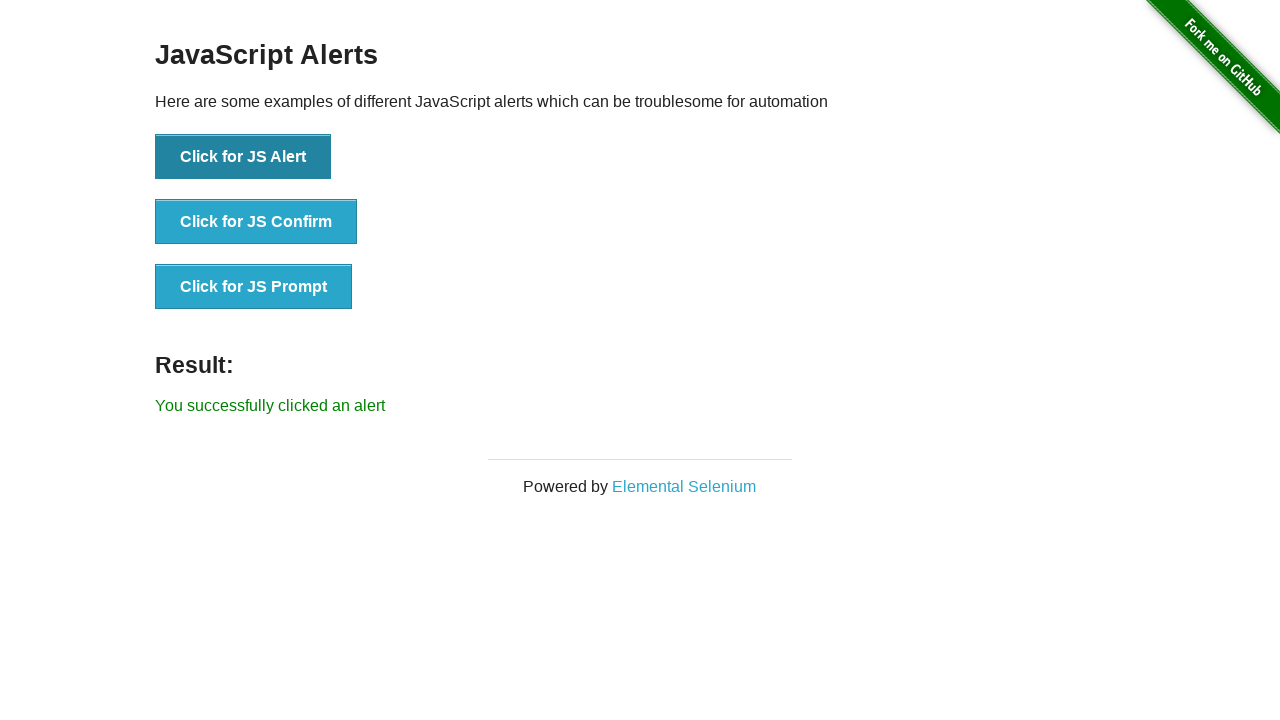

Verified result message is displayed on the page
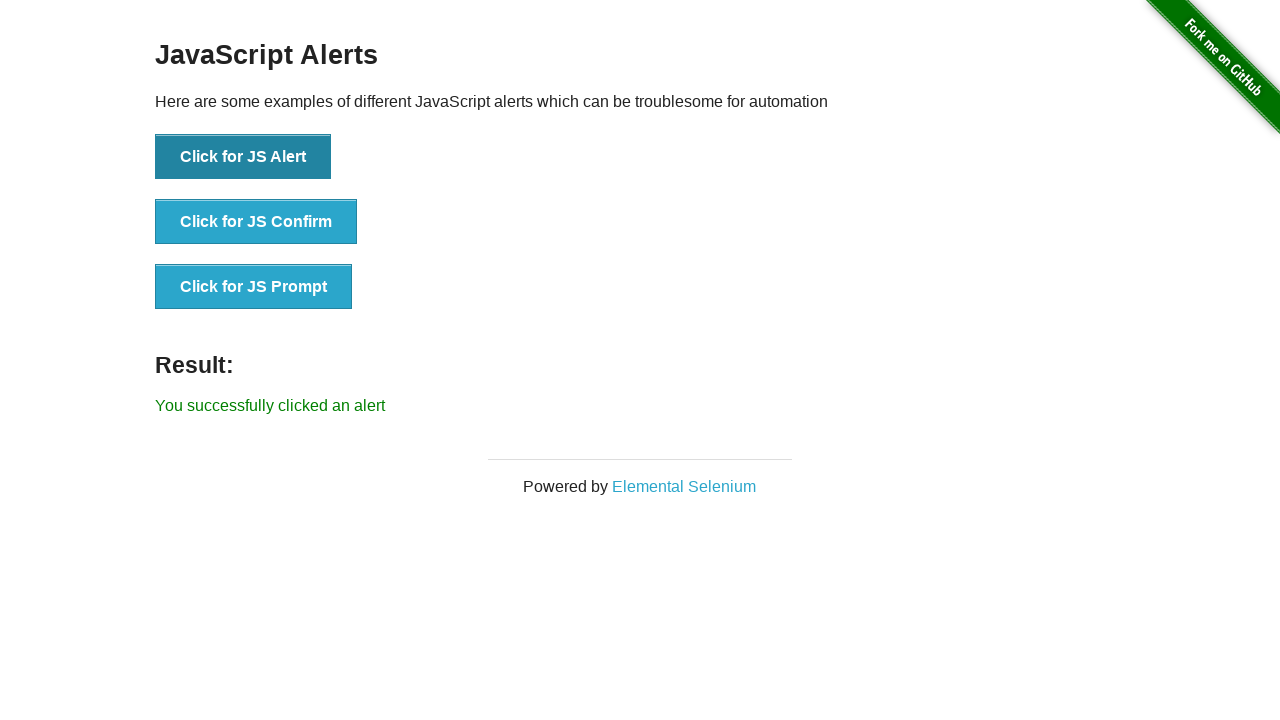

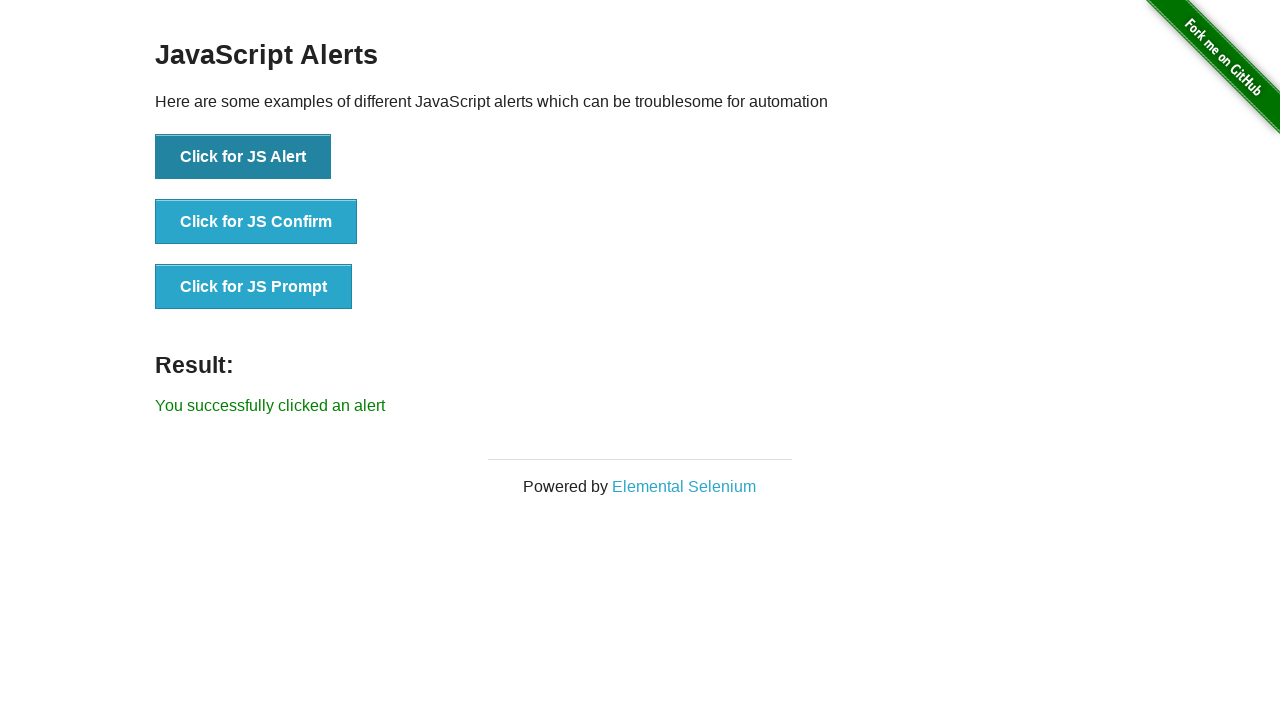